Tests renting a cat by entering ID 1, clicking Rent, and verifying the success message and updated listing

Starting URL: https://cs1632.appspot.com/

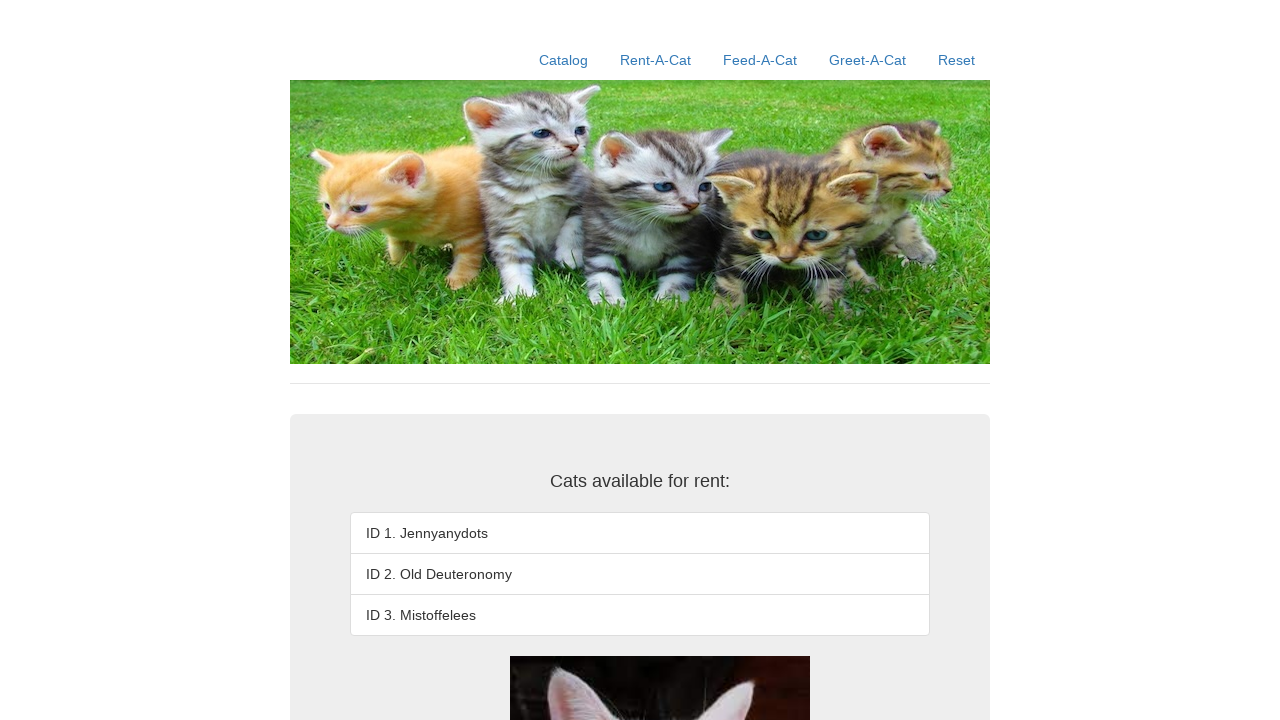

Set cookies for cat rental state (cats 1, 2, 3 marked as not rented)
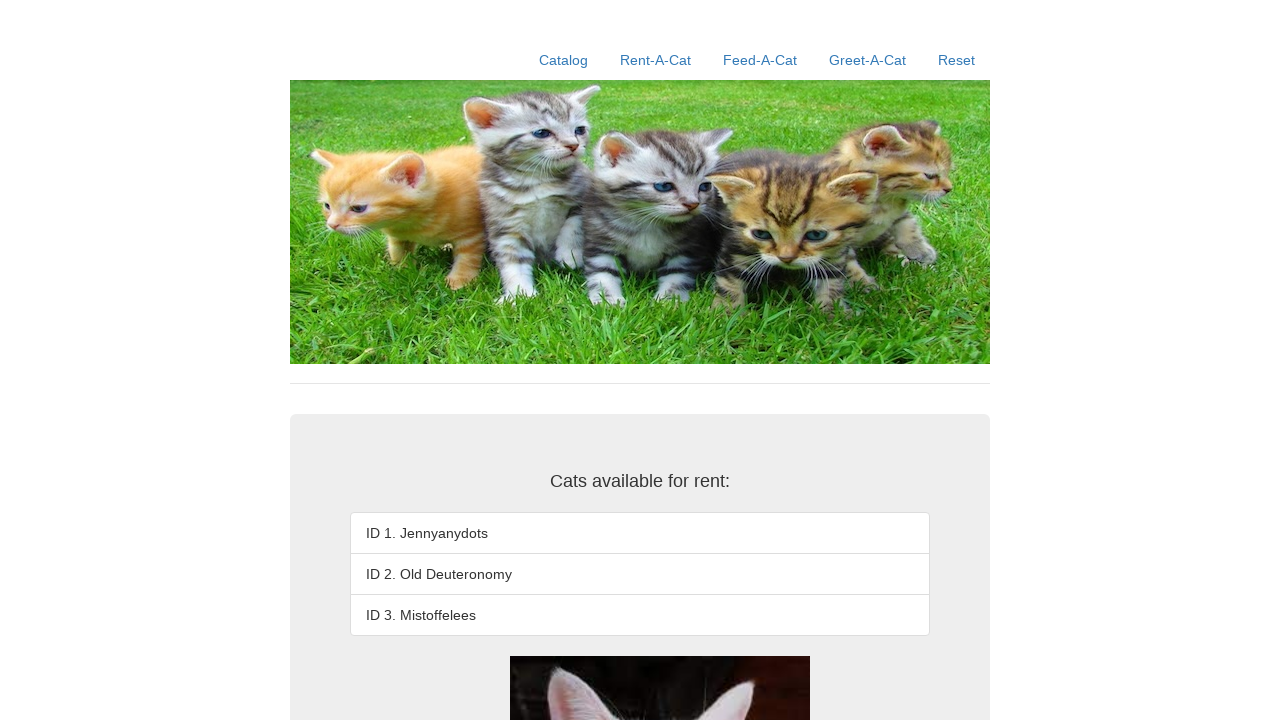

Reloaded page to apply cookies
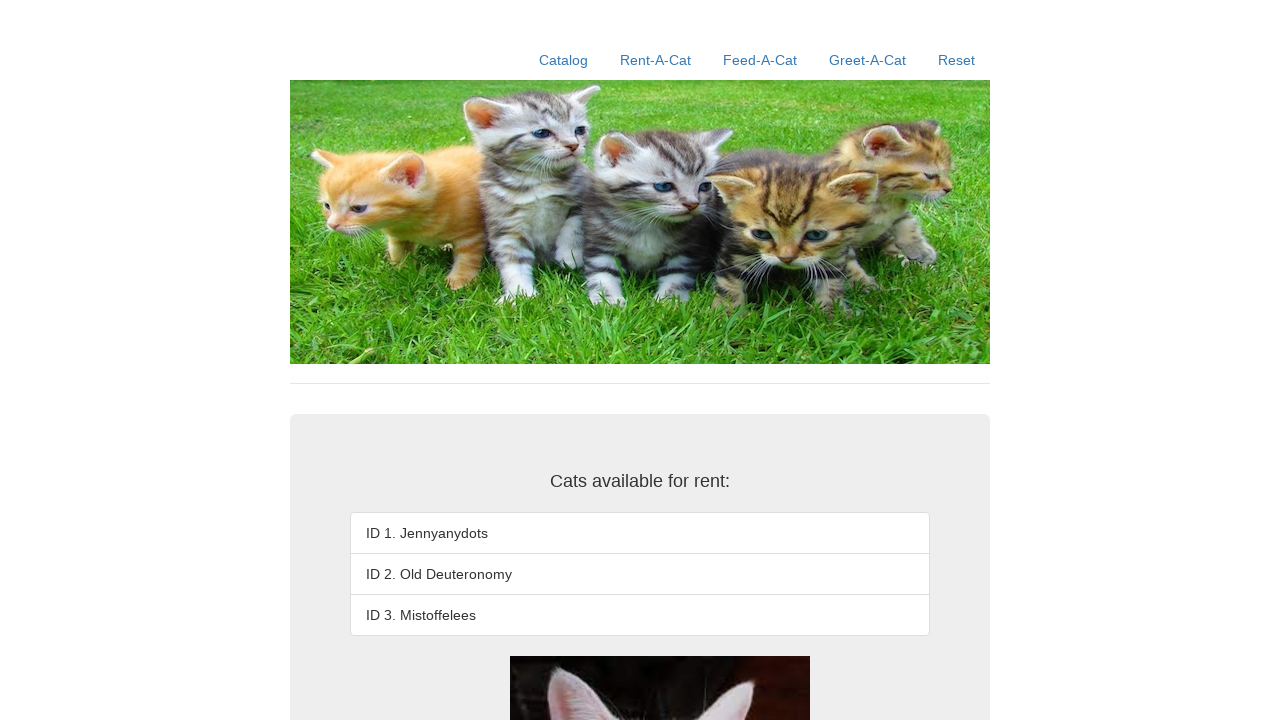

Clicked rent-a-cat link at (656, 60) on a[href*='/rent-a-cat']
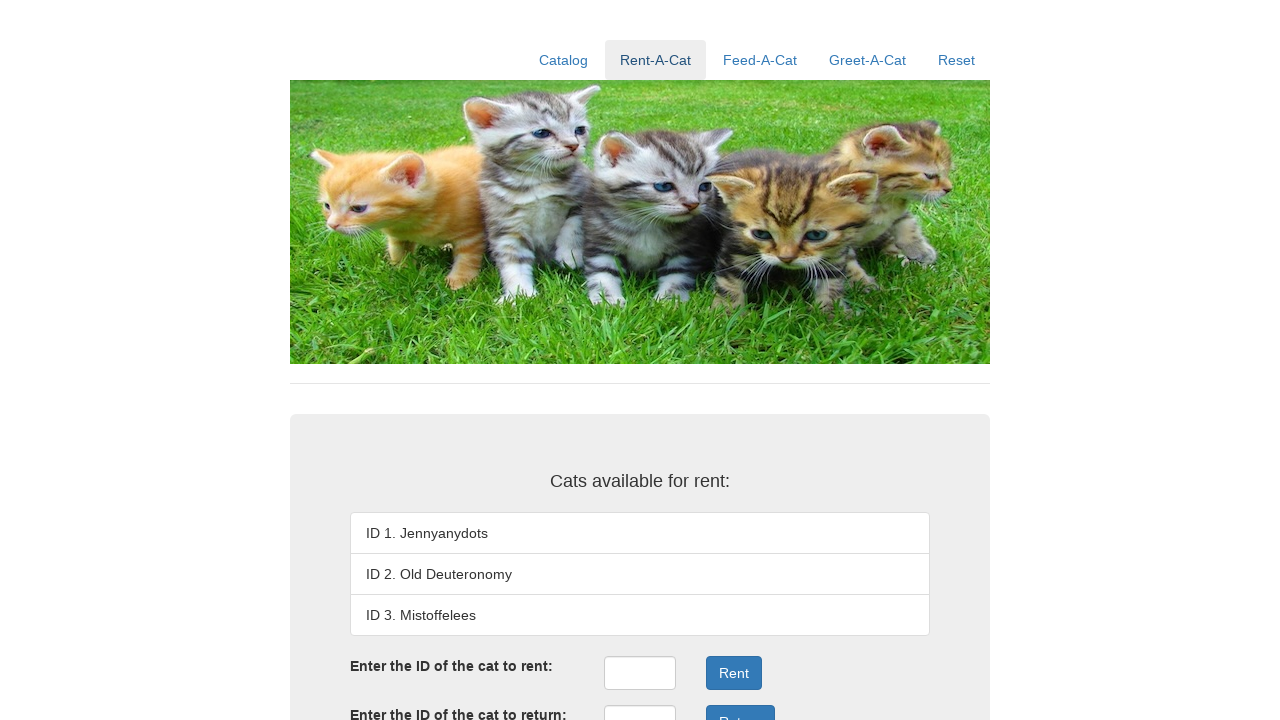

Entered cat ID '1' in rental form on input#rentID
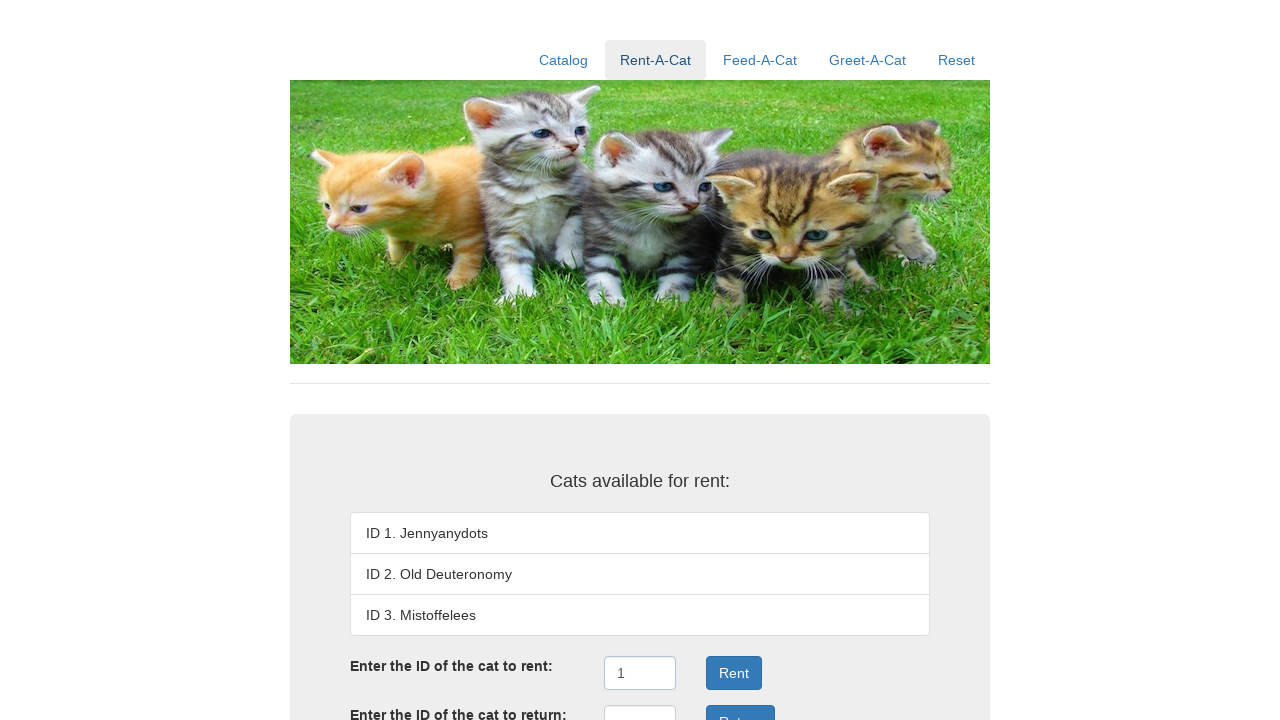

Clicked rent submit button to process rental at (734, 673) on xpath=//button[@onclick='rentSubmit()']
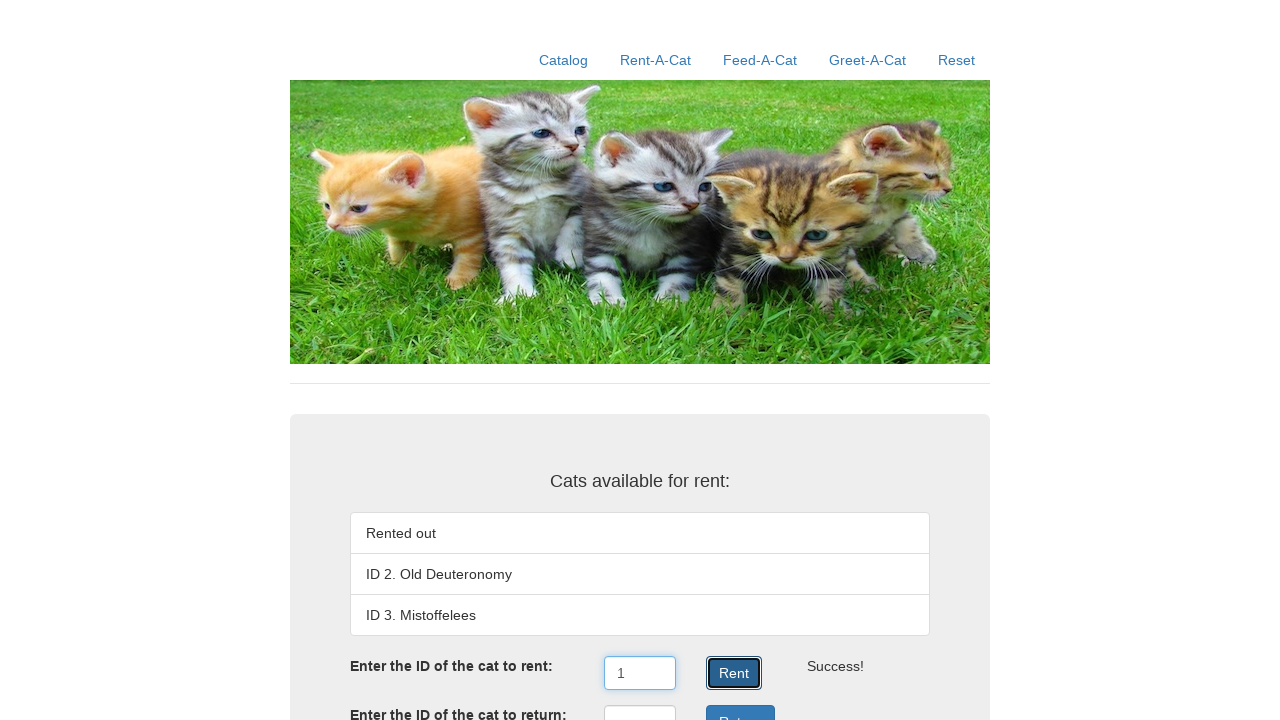

Verified success message appeared in rental result
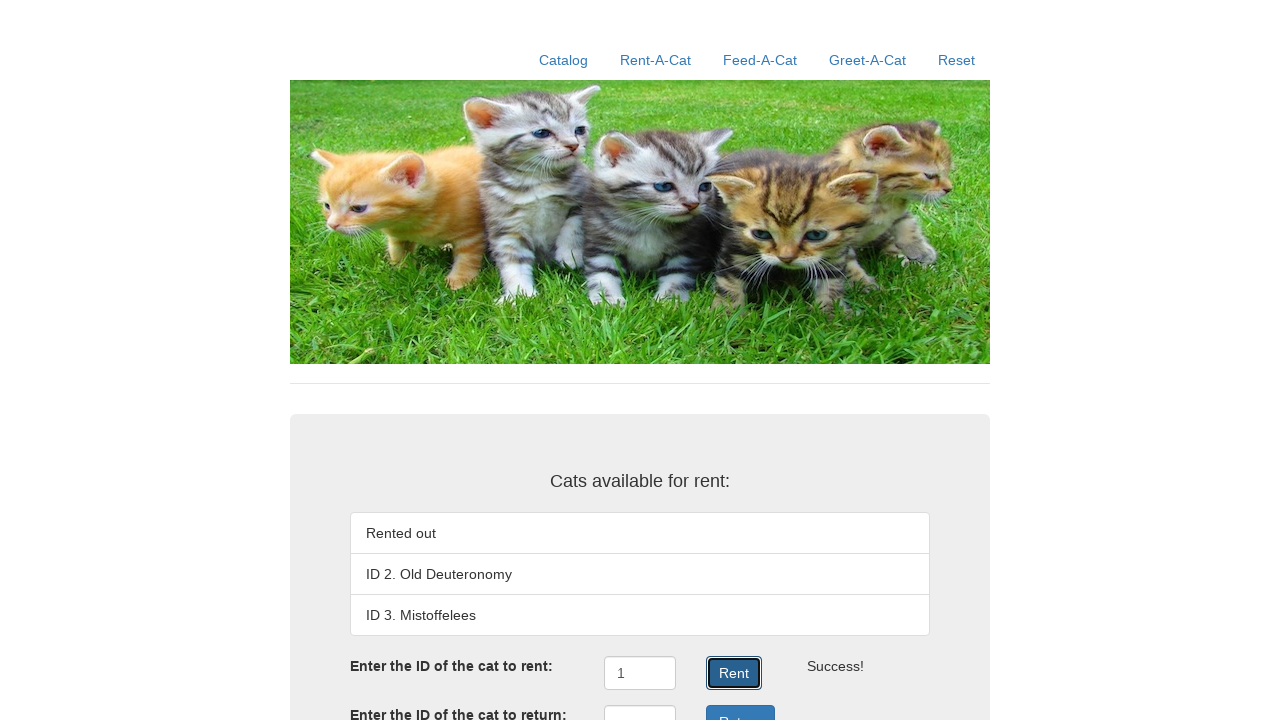

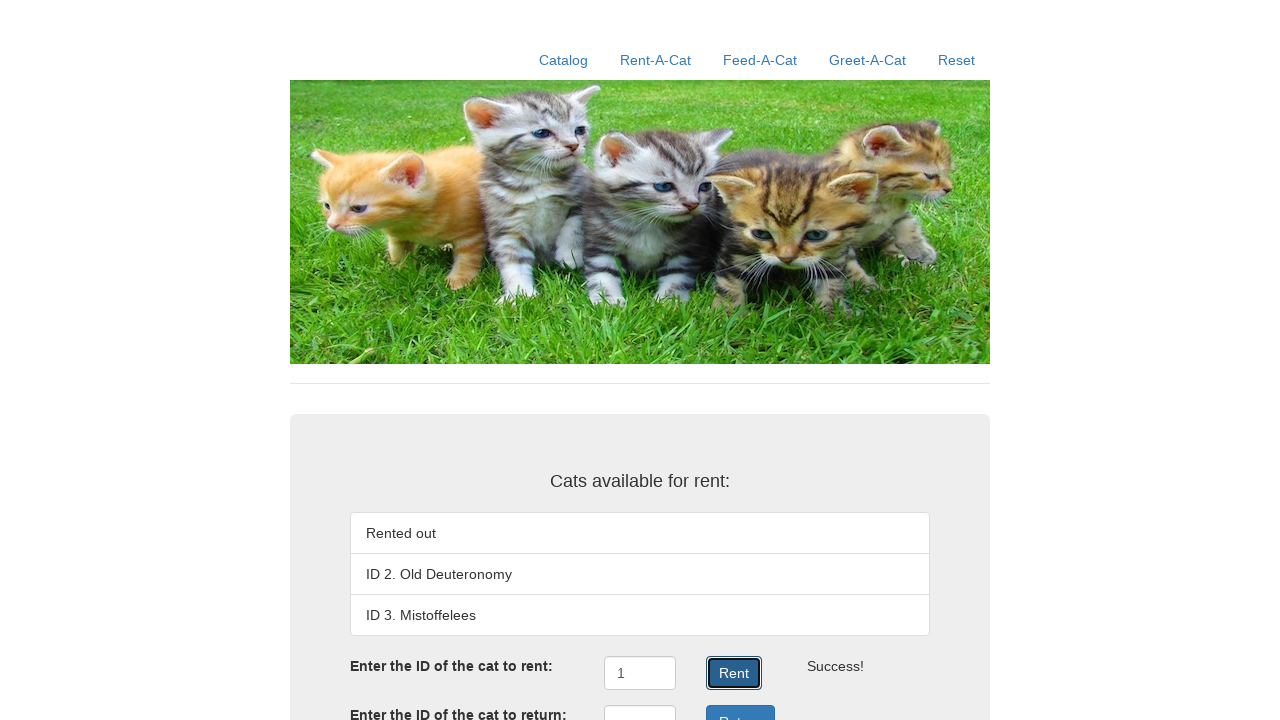